Tests JavaScript prompt dialog by clicking a button to trigger a prompt, entering text, and dismissing (canceling) the alert to verify the cancel behavior.

Starting URL: https://www.w3schools.com/js/tryit.asp?filename=tryjs_prompt

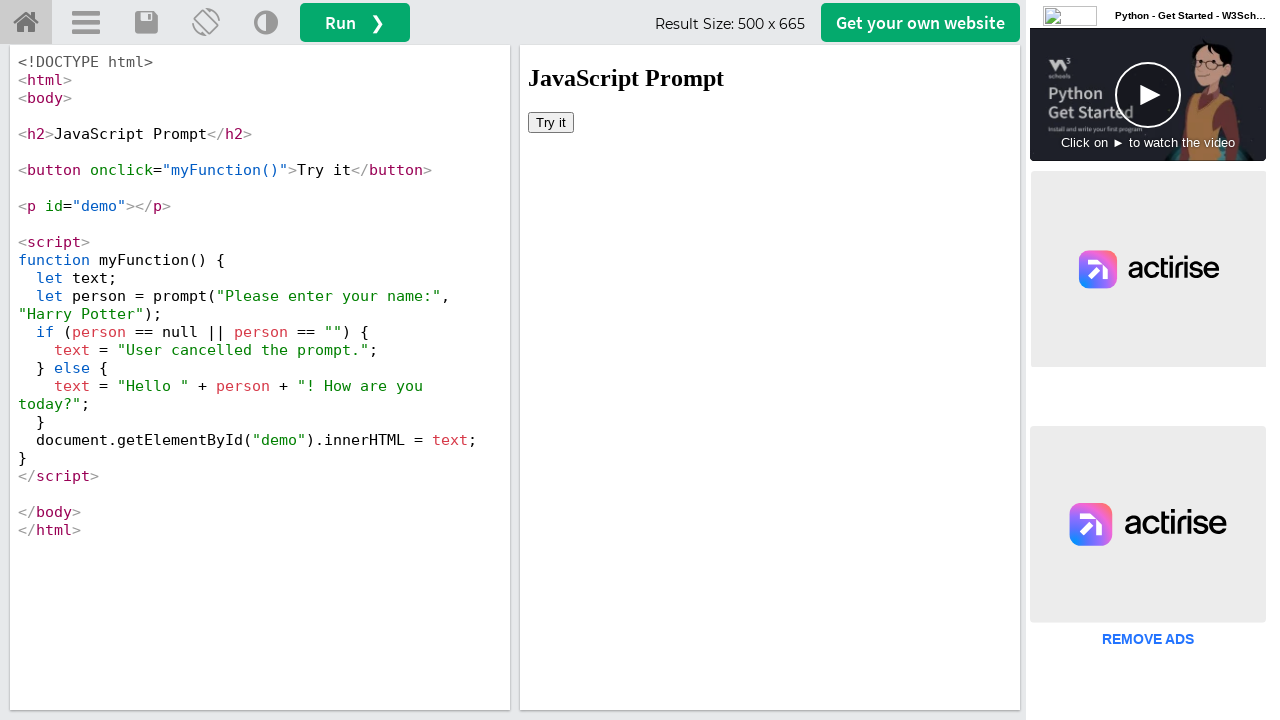

Set up dialog handler to dismiss prompts
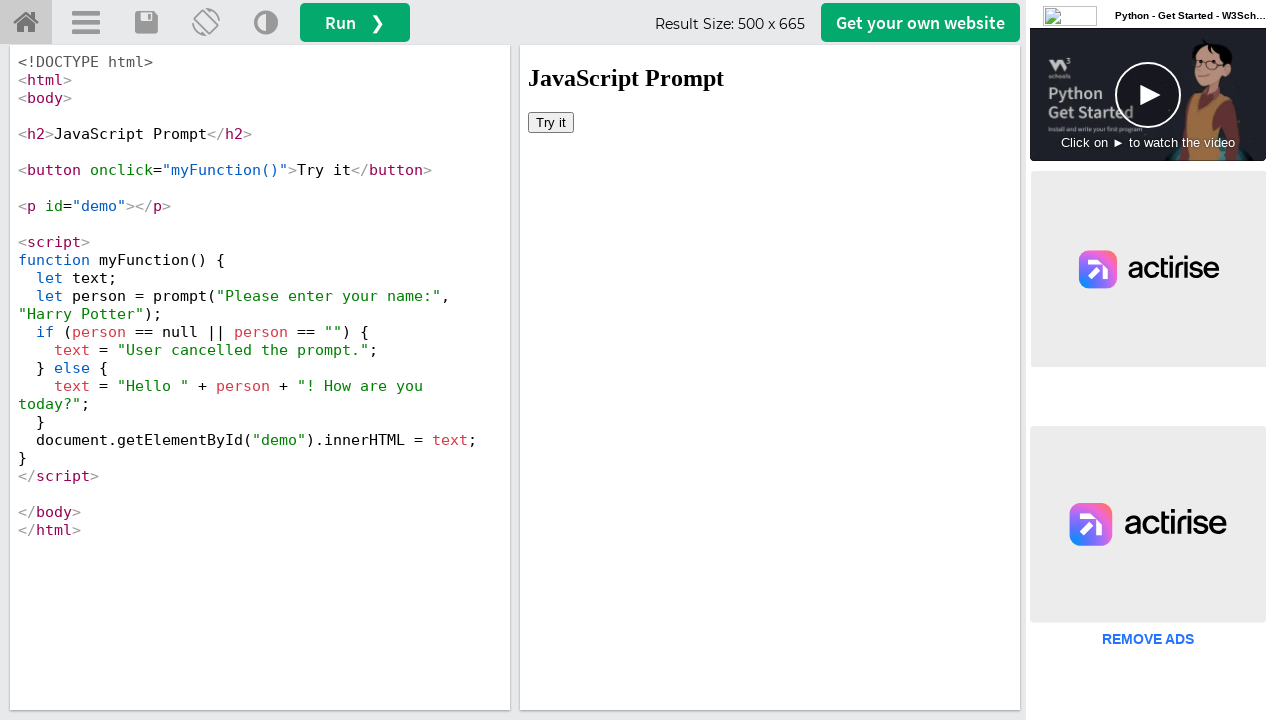

Located the iframe containing the demo
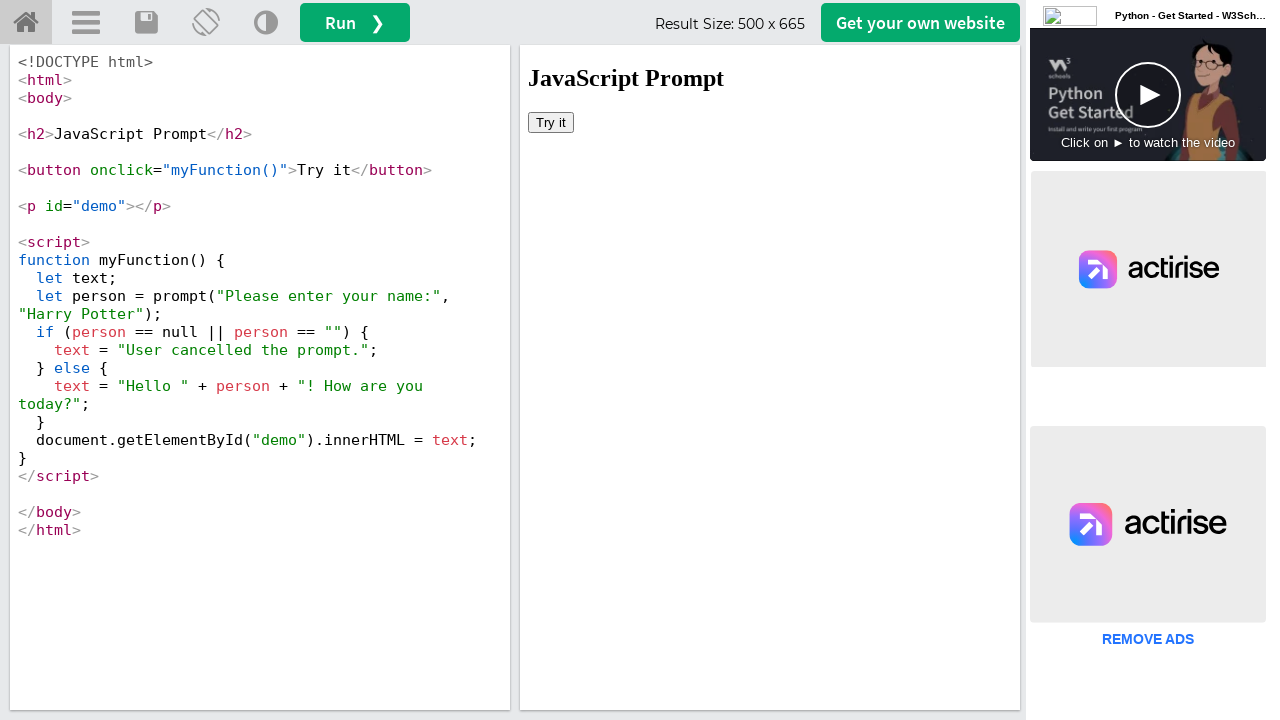

Clicked 'Try it' button to trigger the prompt dialog at (551, 122) on #iframeResult >> internal:control=enter-frame >> xpath=//button[text() = 'Try it
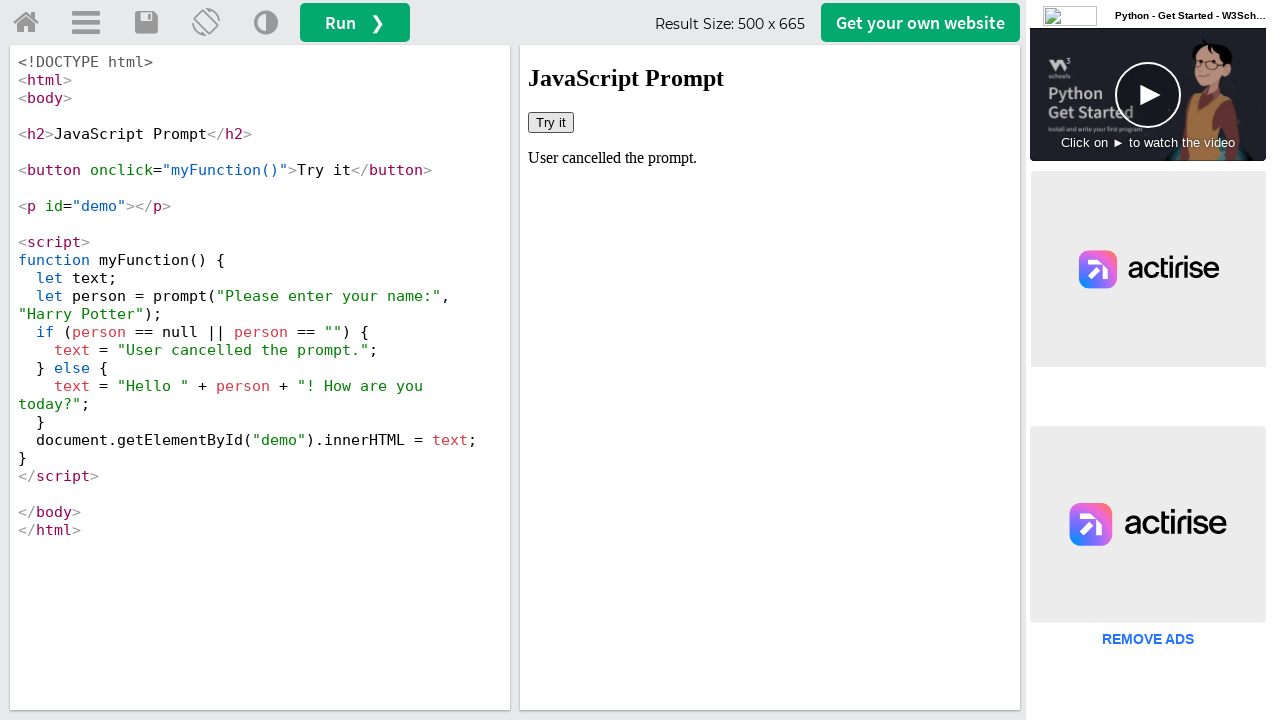

Prompt dialog was dismissed and result text appeared
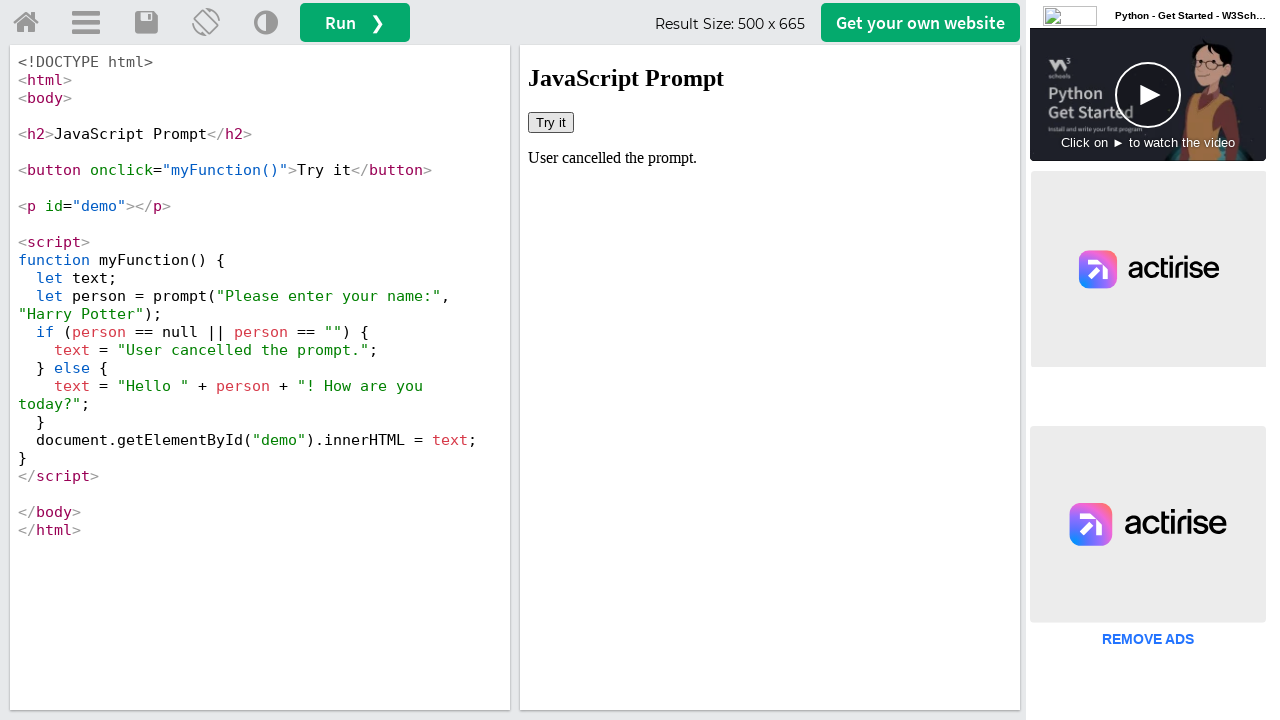

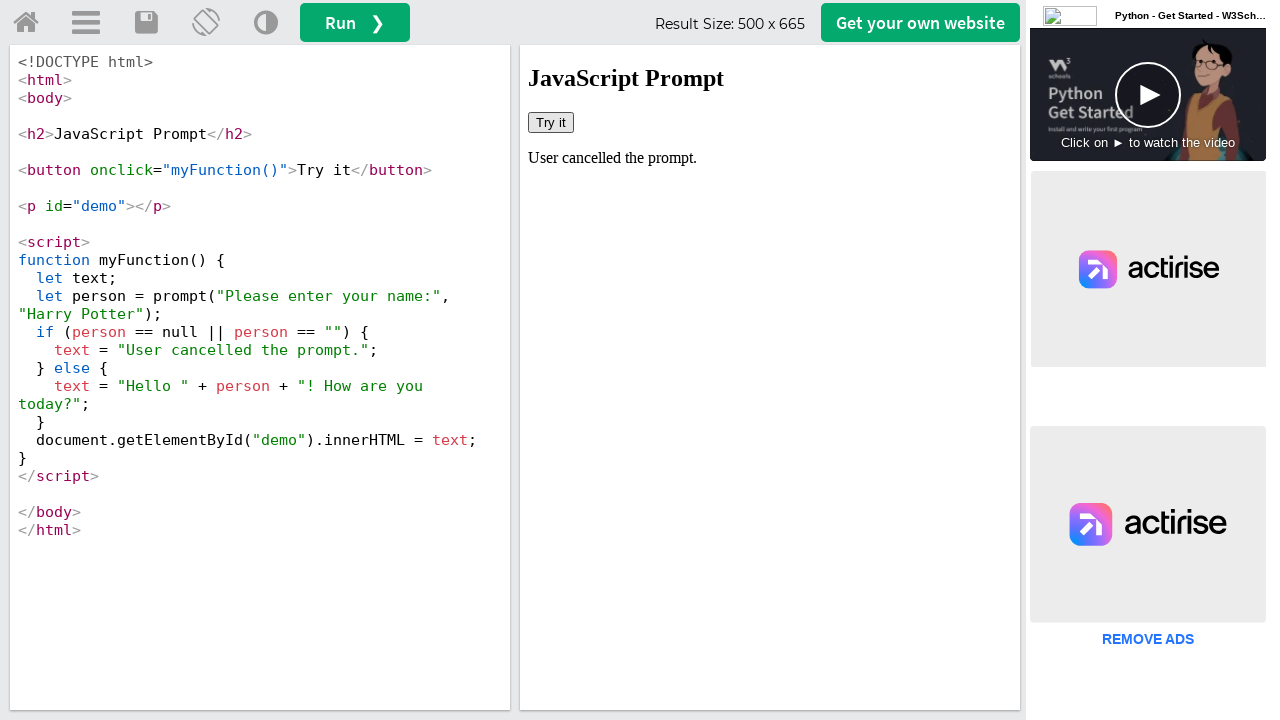